Tests jQuery dropdown with search functionality by typing a country name and selecting from results

Starting URL: https://www.lambdatest.com/selenium-playground/jquery-dropdown-search-demo

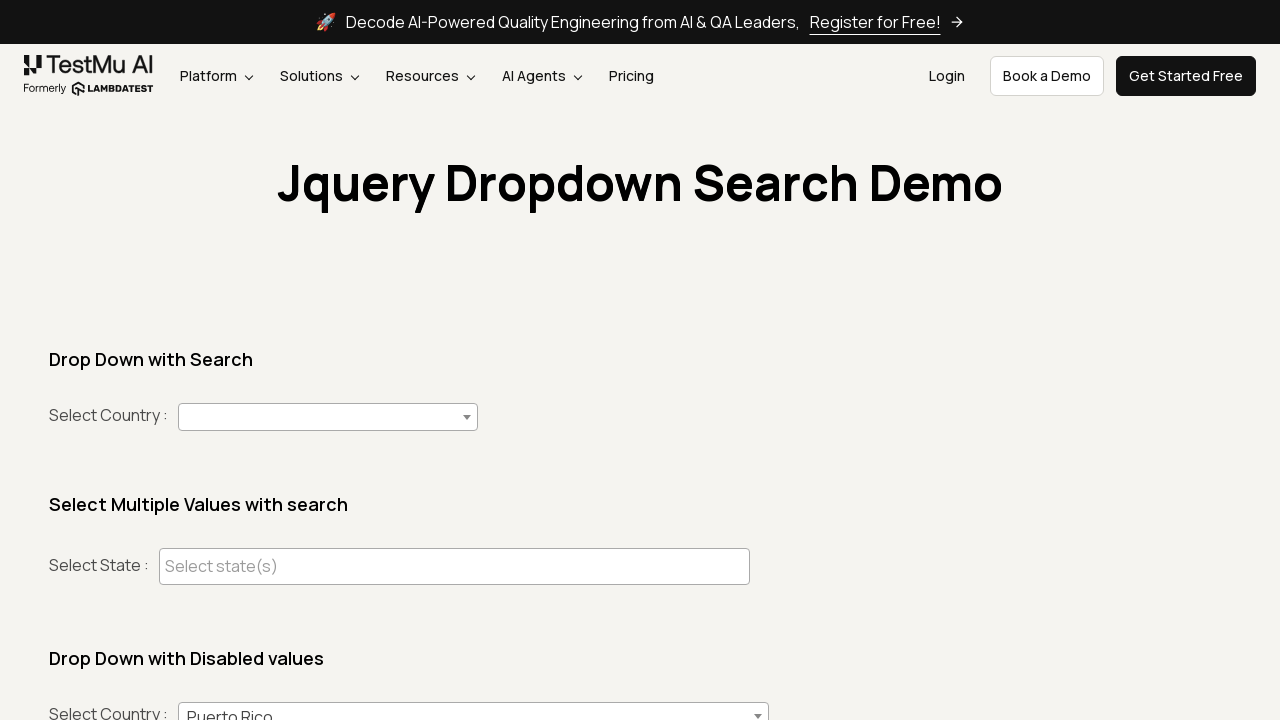

Clicked on the dropdown arrow to open multi-select at (467, 417) on span.select2-selection__arrow >> nth=0
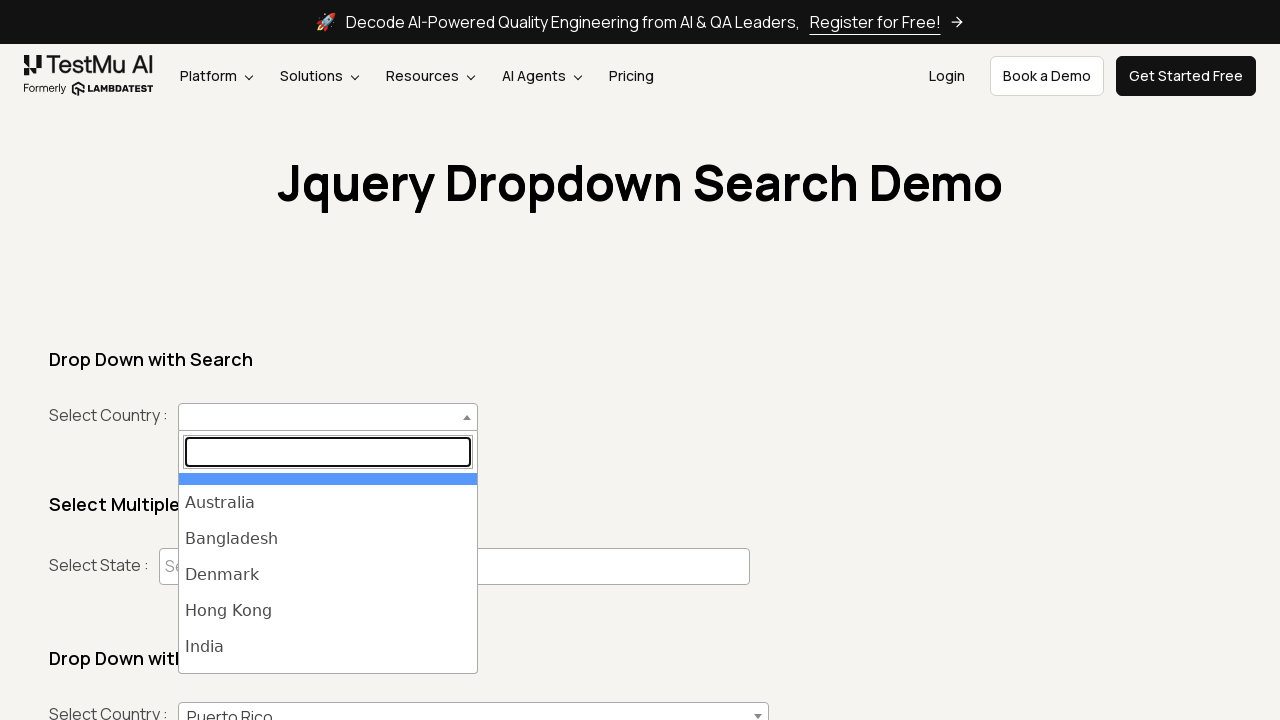

Typed 'India' in the dropdown search field on span.select2-dropdown.select2-dropdown--below span input.select2-search__field
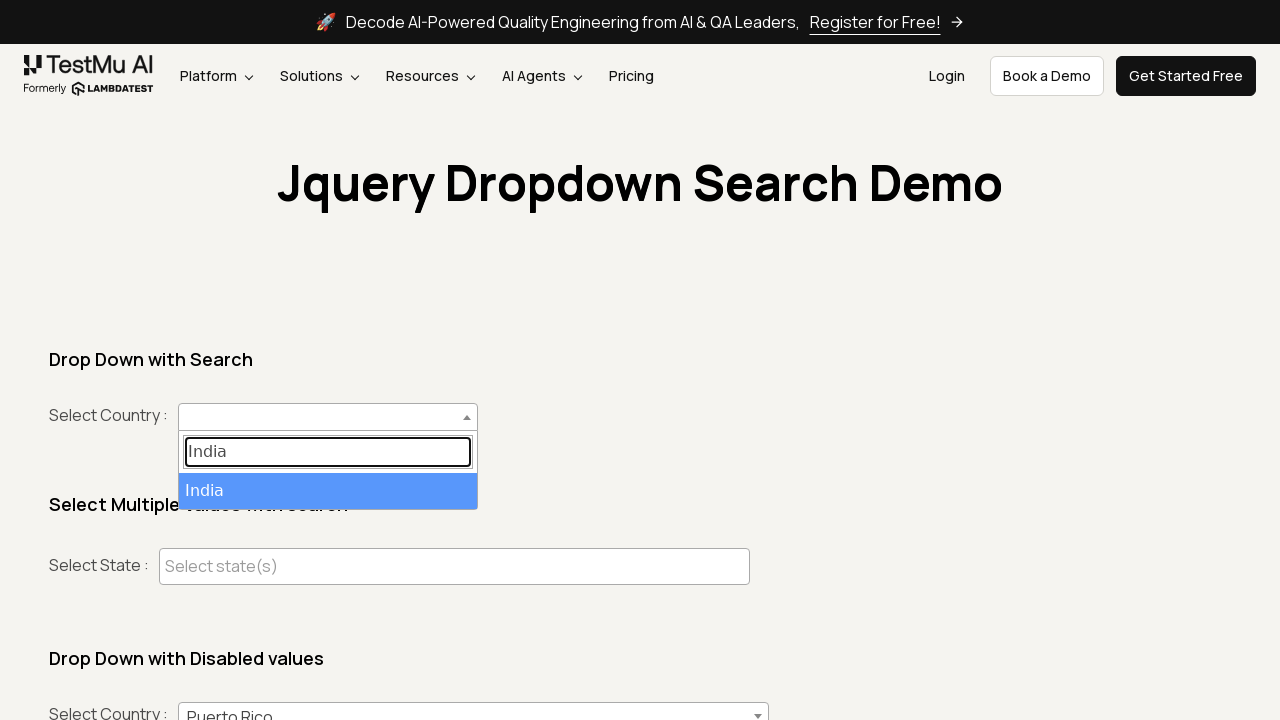

Selected 'India' from the dropdown search results at (328, 491) on internal:role=treeitem[name="India"i]
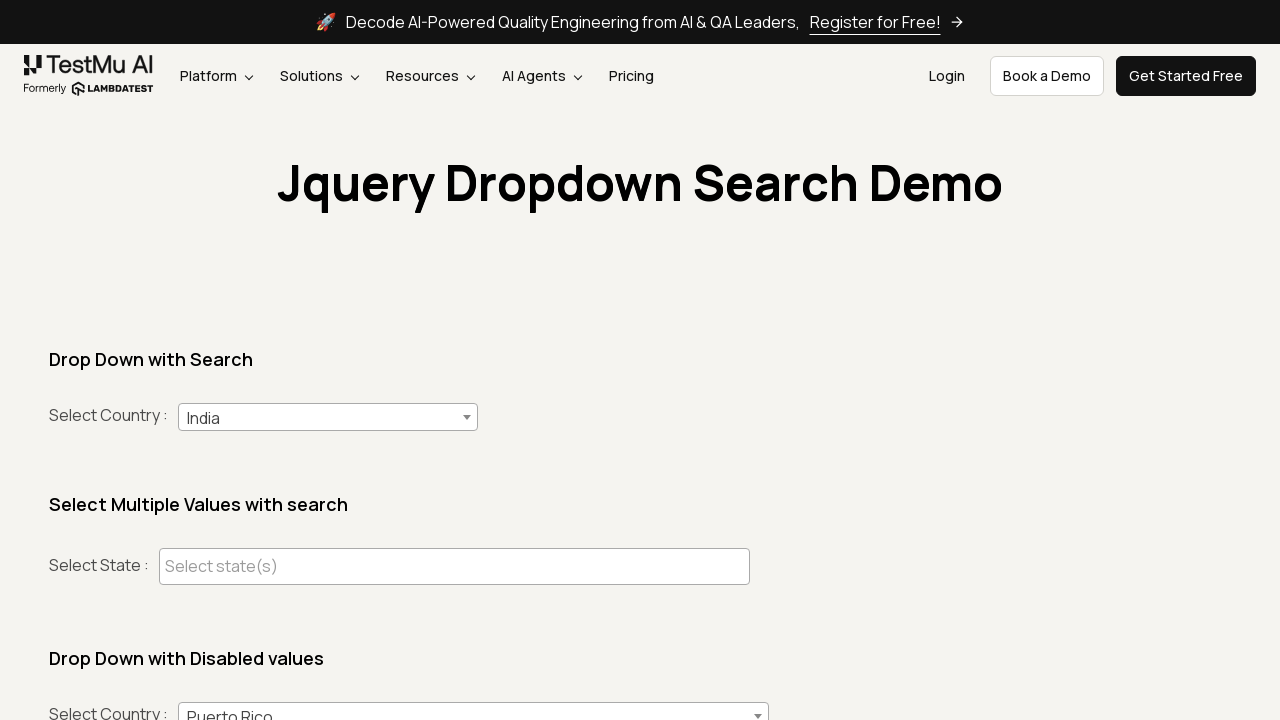

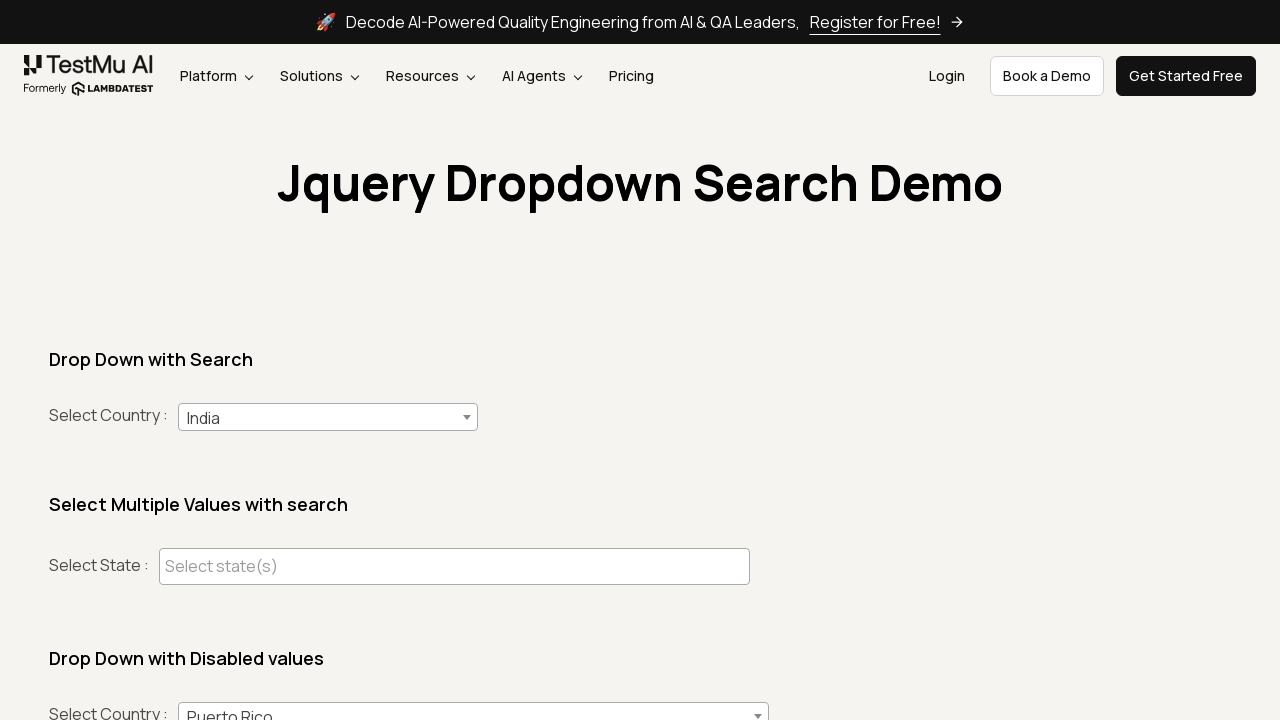